Tests registration form by filling three required input fields and submitting the form, then verifies the success message is displayed

Starting URL: http://suninjuly.github.io/registration1.html

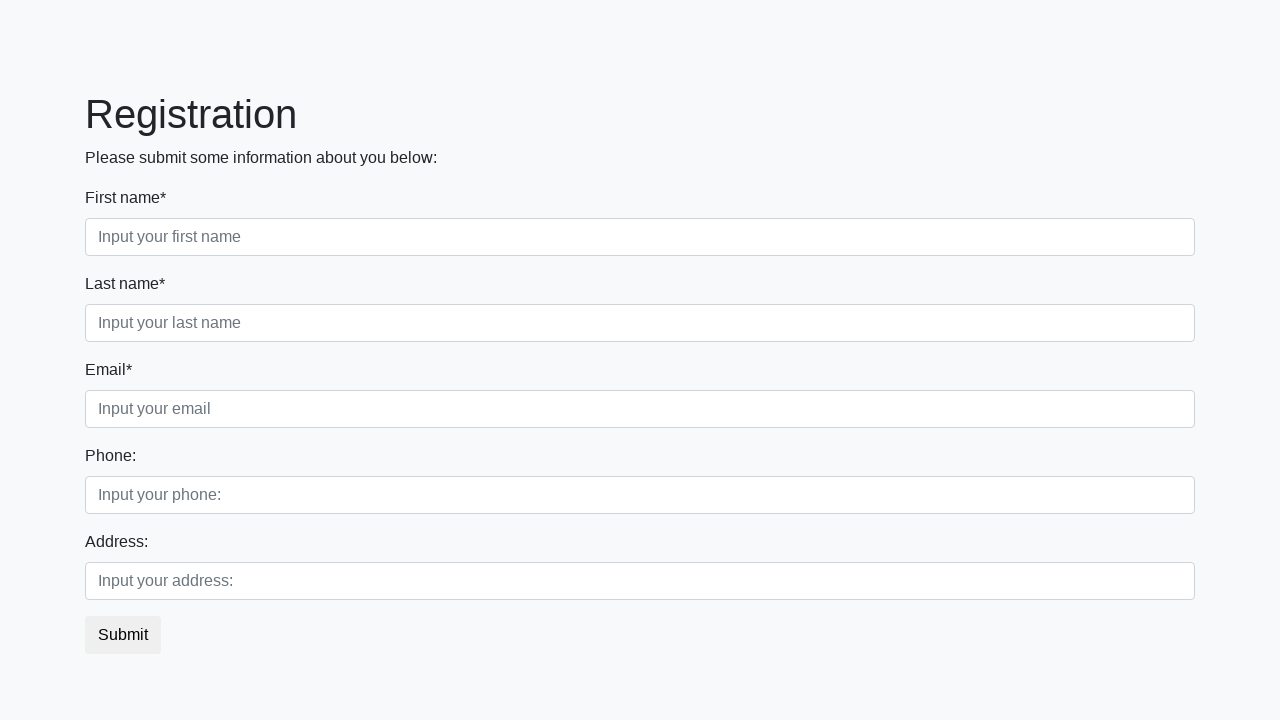

Filled first required field with 'Ответ' on .first_block > .form-group > .first
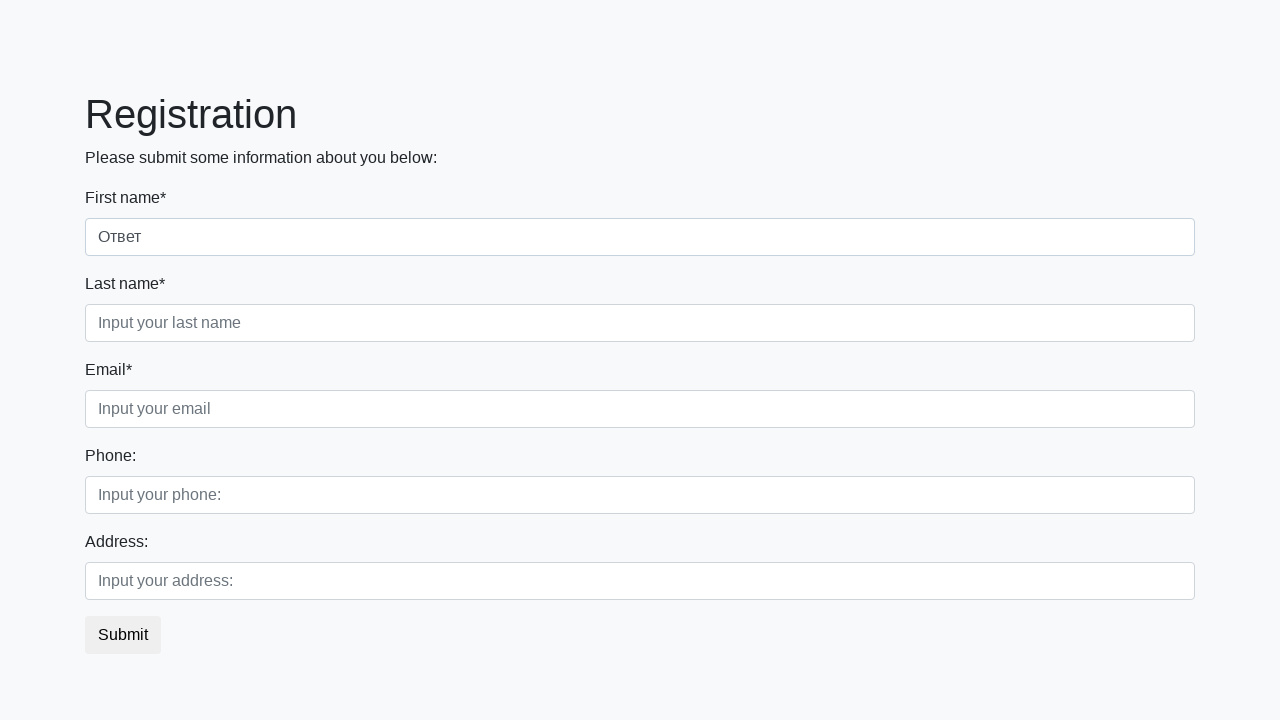

Filled second required field with 'Ответ' on .first_block > .form-group > .second
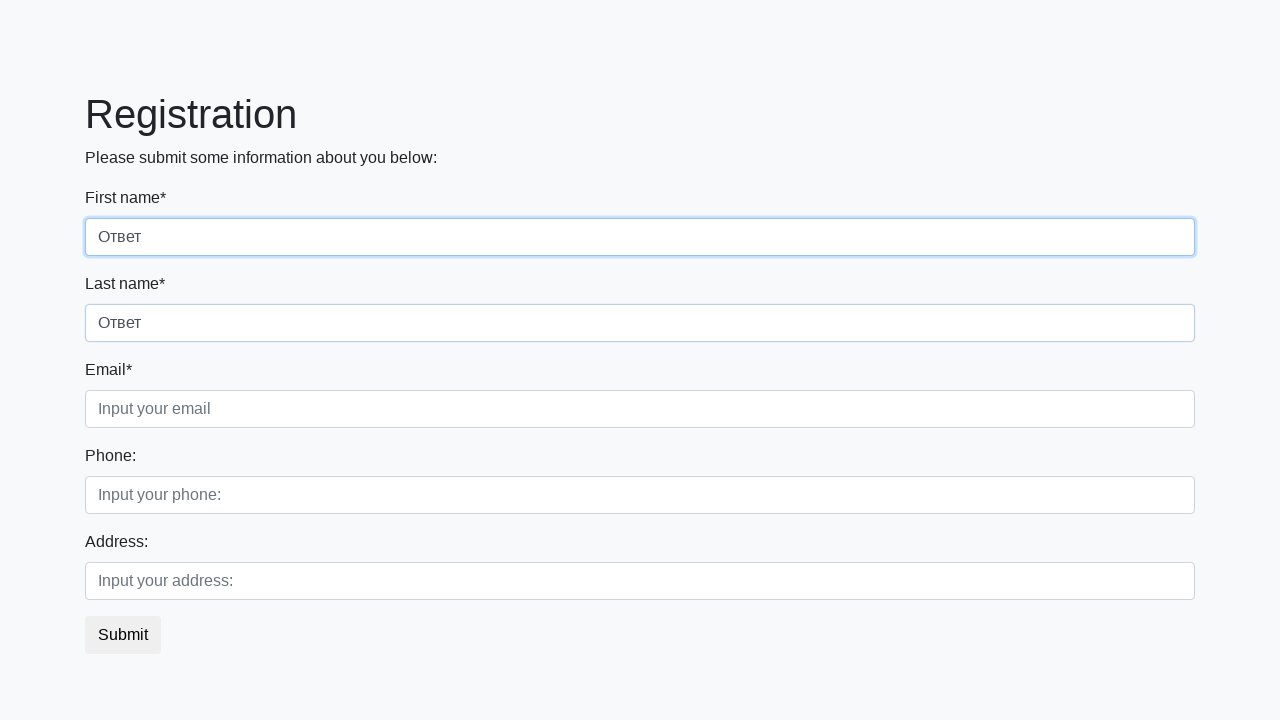

Filled third required field with 'Ответ' on .first_block > .form-group > .third
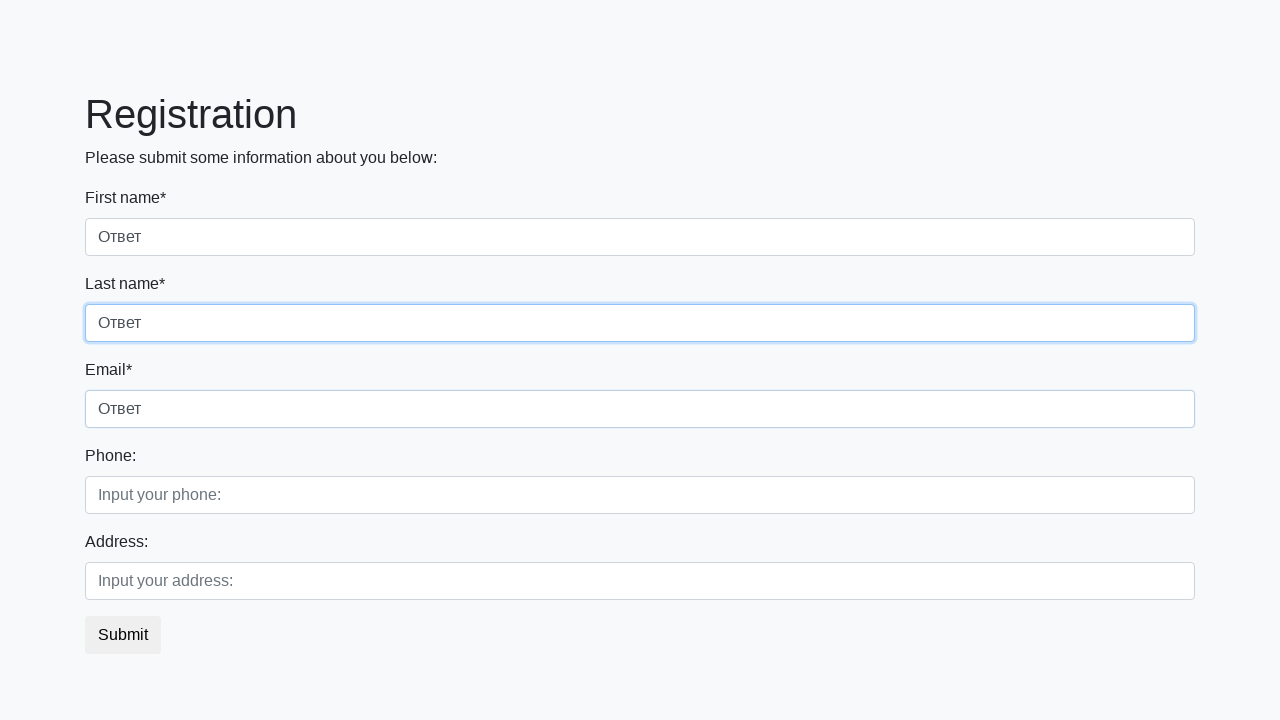

Clicked submit button to register at (123, 635) on button.btn
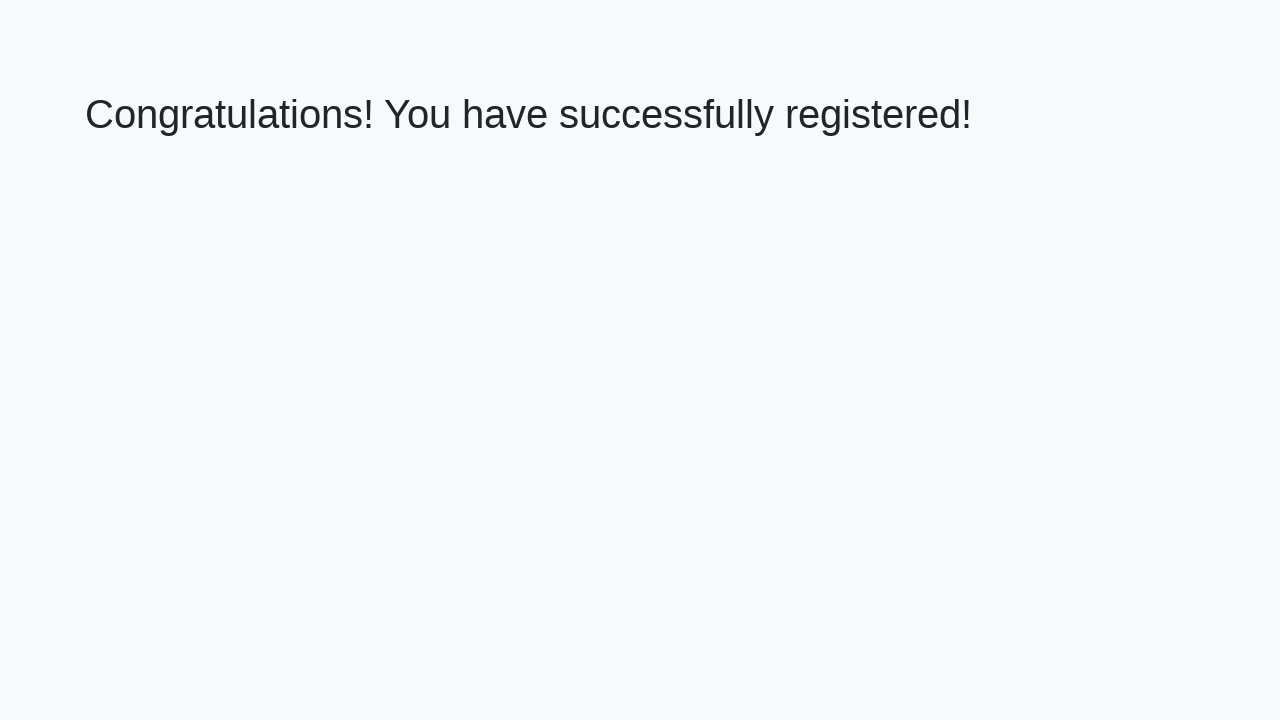

Success page loaded with h1 element visible
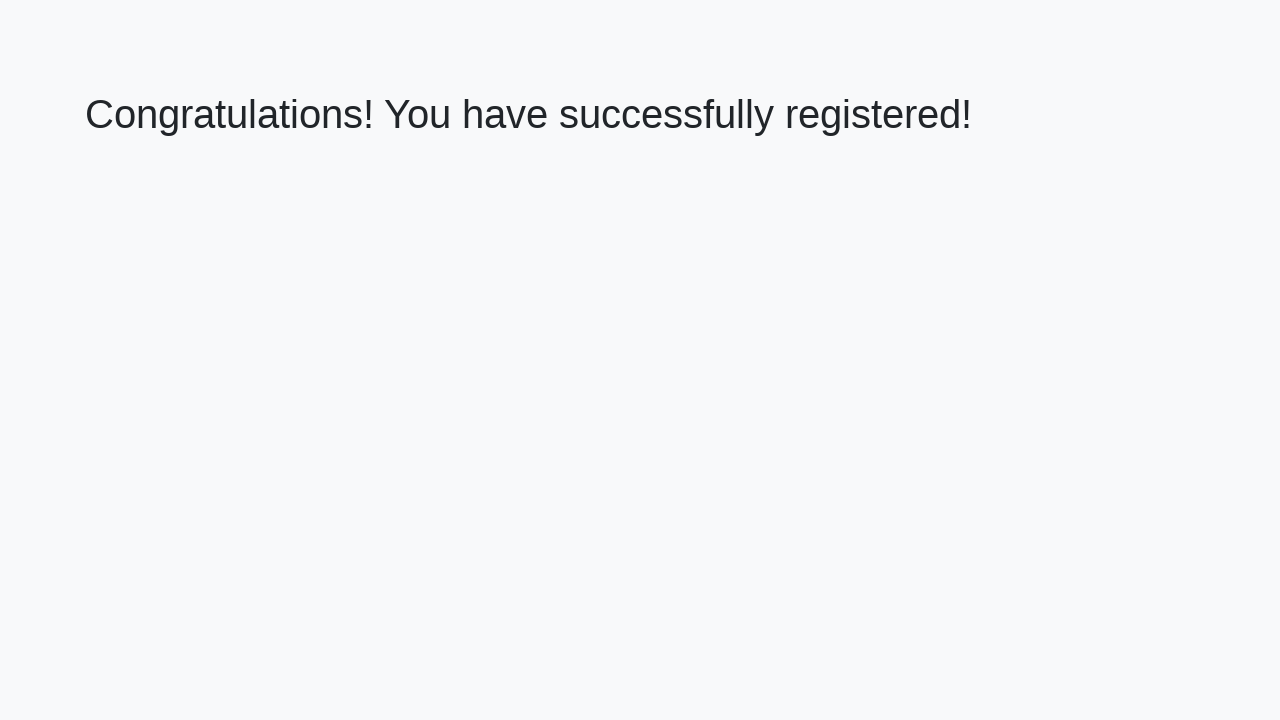

Retrieved success message text
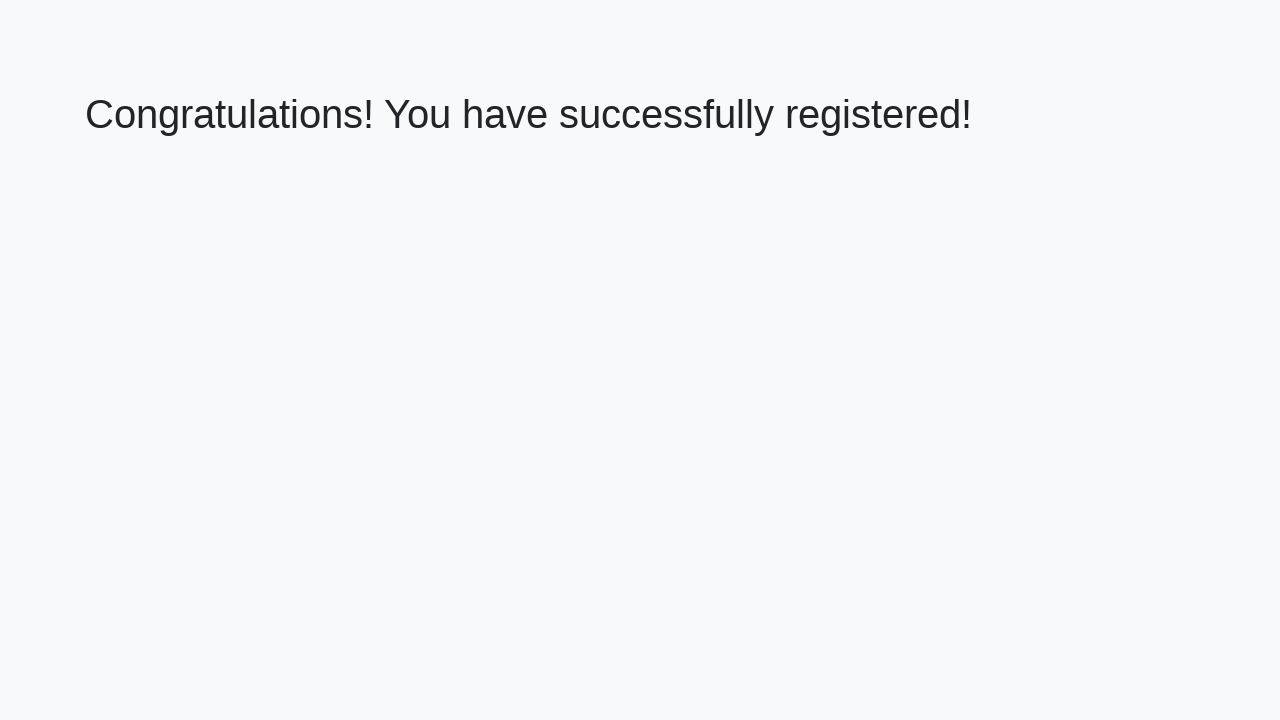

Verified success message: 'Congratulations! You have successfully registered!'
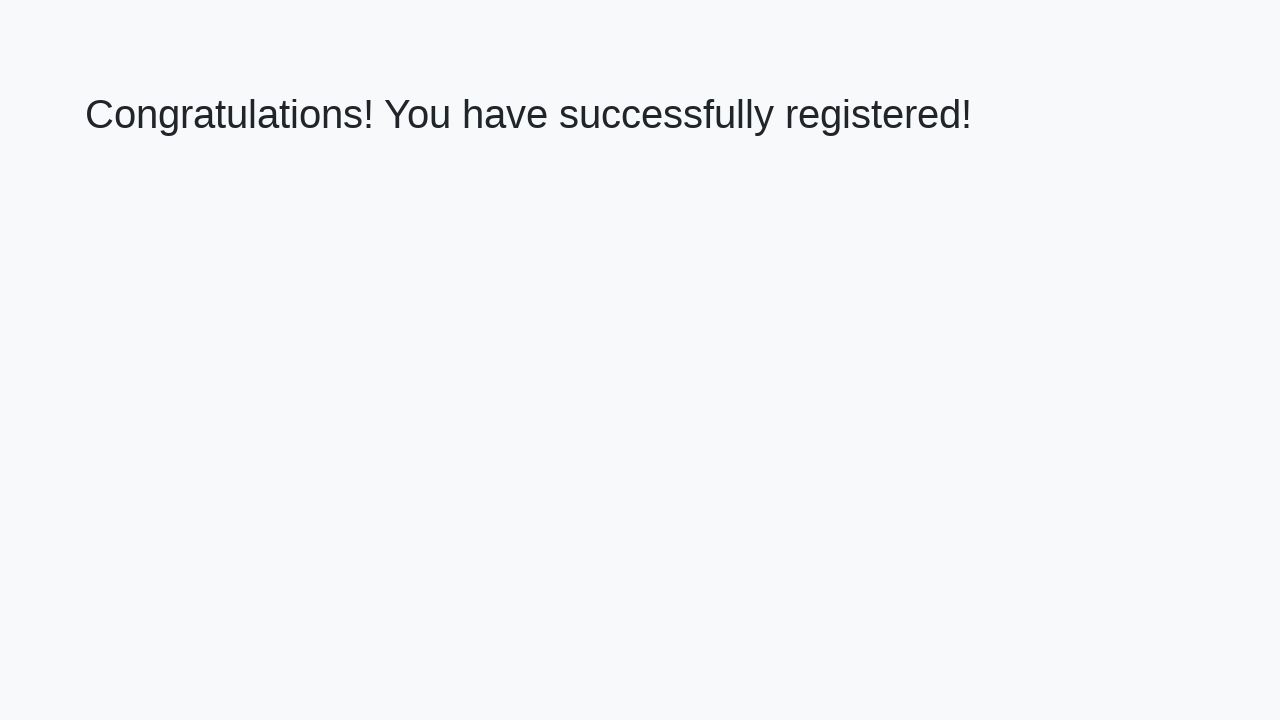

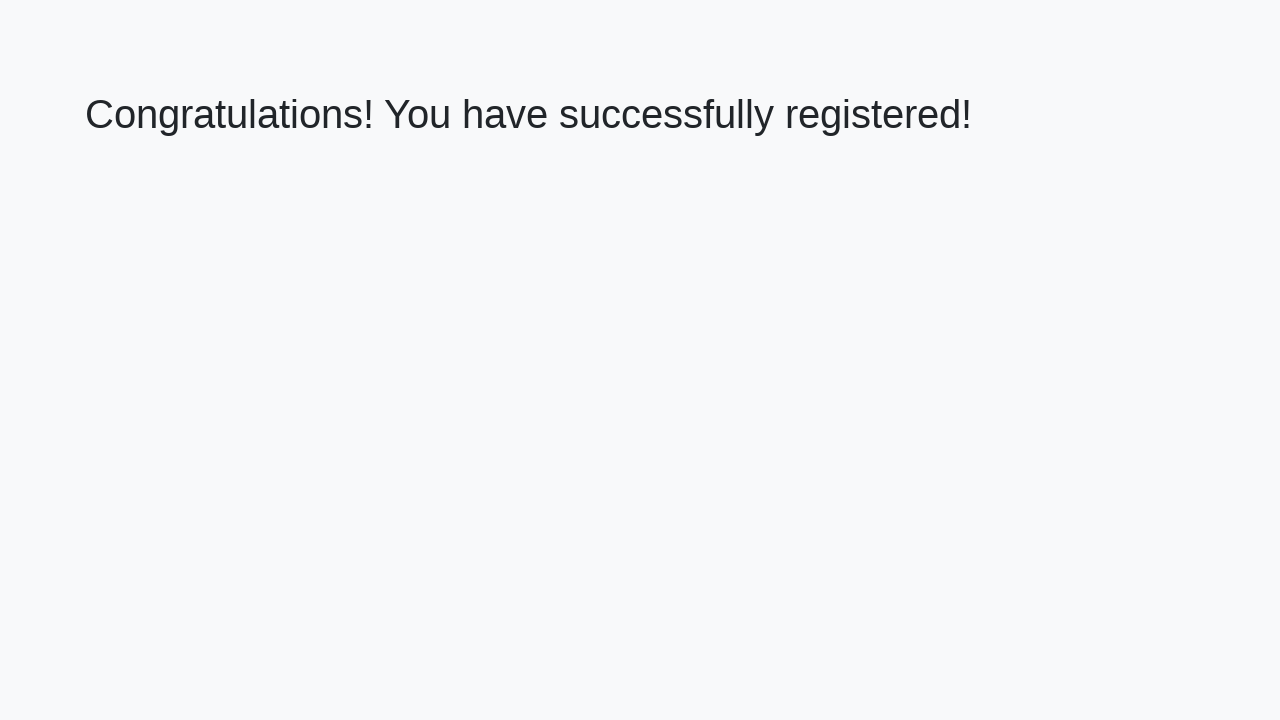